Tests handling JavaScript confirmation alerts by clicking a button to trigger the alert, accepting it, and verifying the result text is displayed correctly on the page.

Starting URL: http://the-internet.herokuapp.com/javascript_alerts

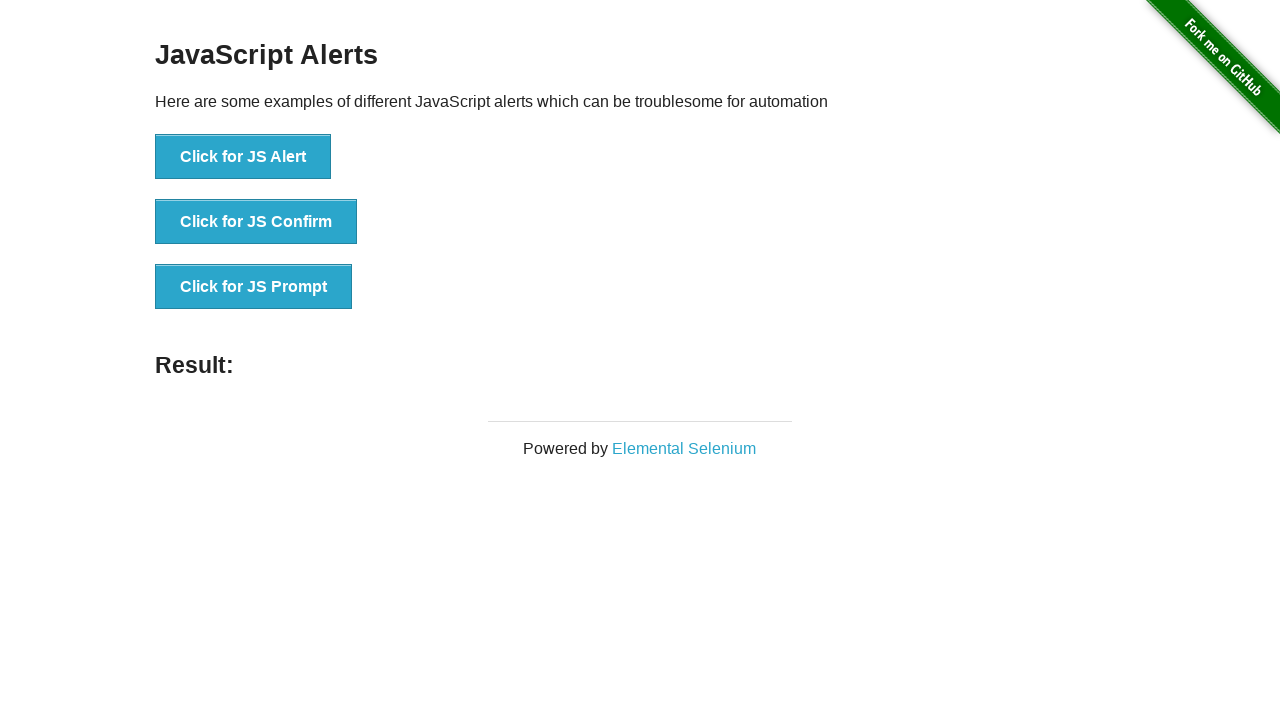

Navigated to JavaScript alerts page
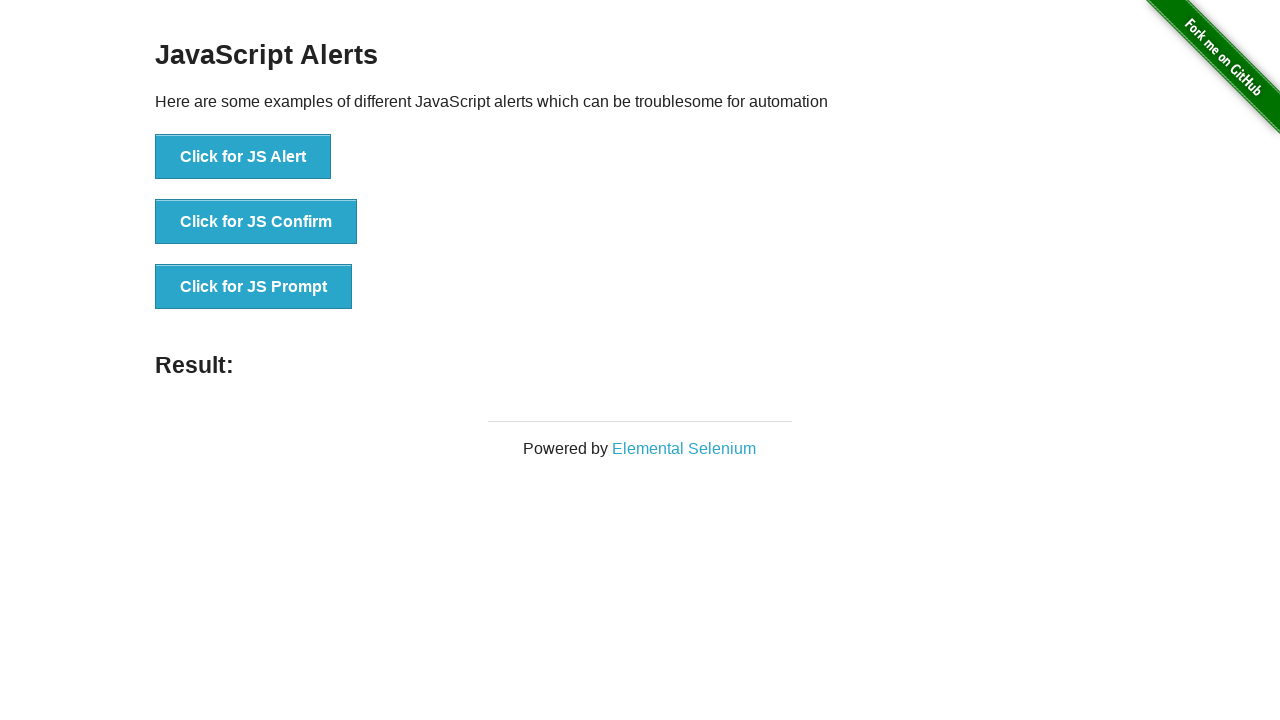

Clicked the second button to trigger confirmation alert at (256, 222) on button >> nth=1
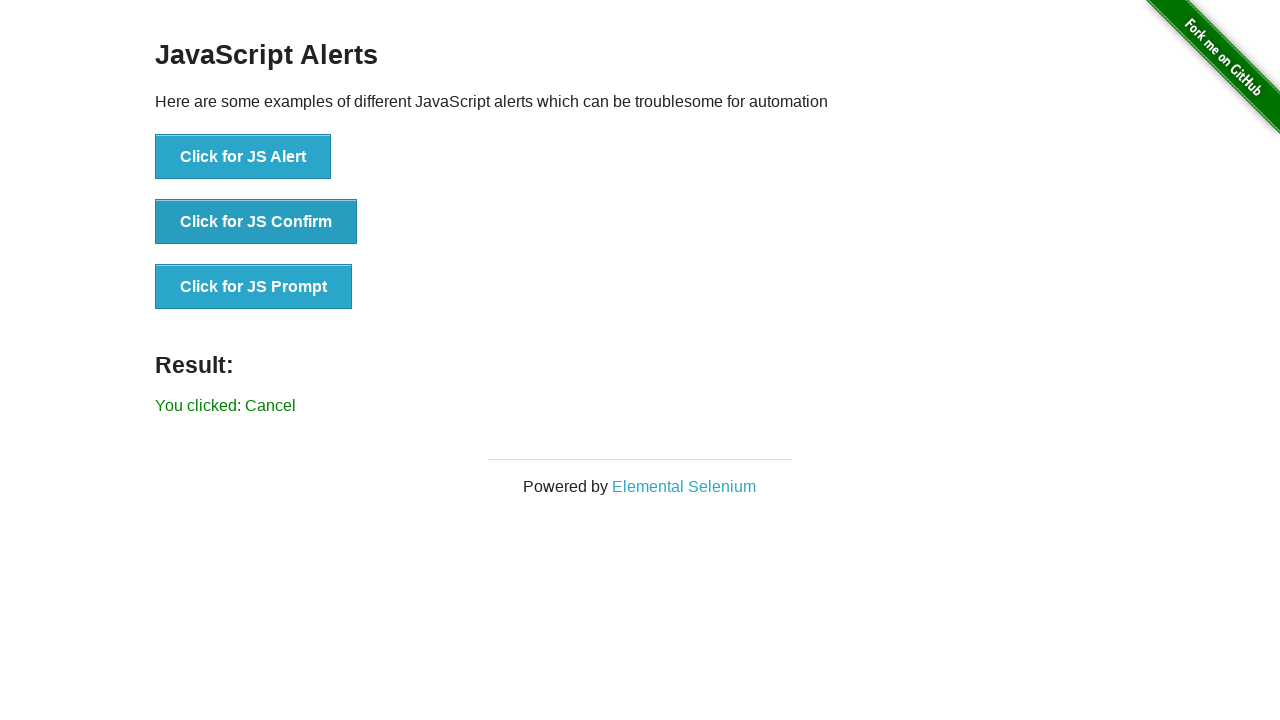

Set up dialog handler to accept confirmation alert
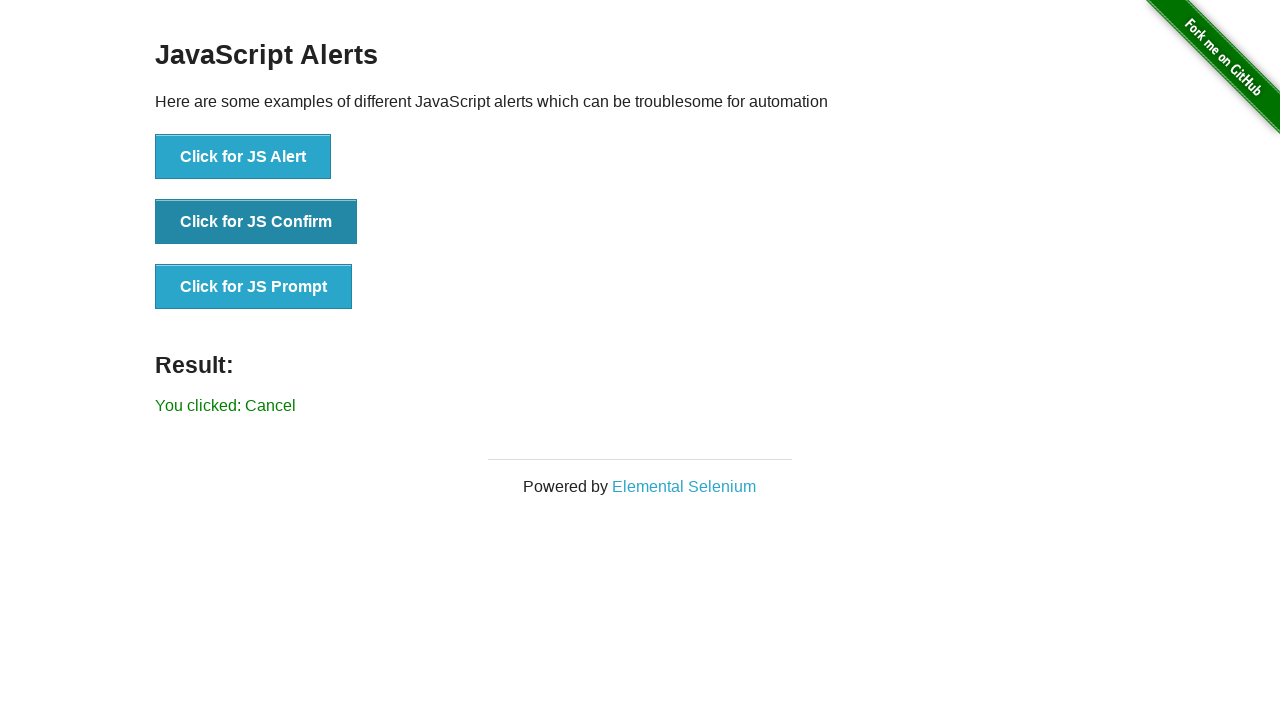

Clicked the second button again to trigger dialog with handler active at (256, 222) on button >> nth=1
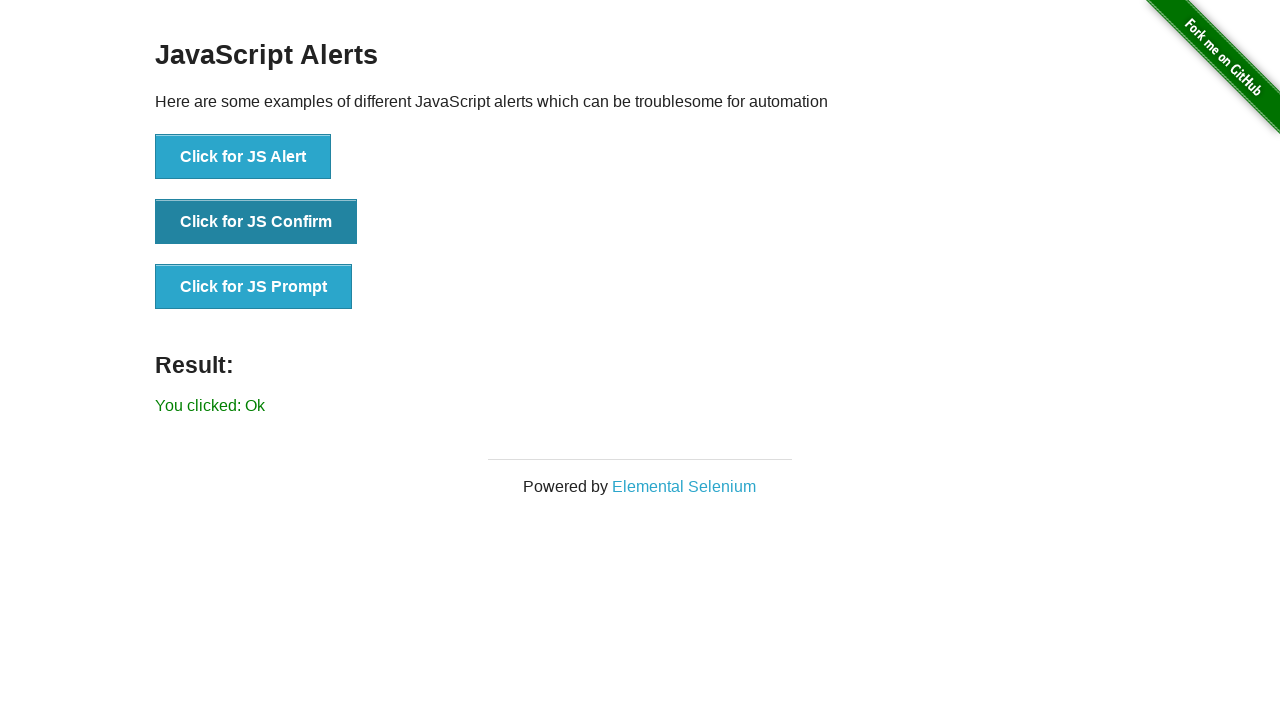

Result element loaded after accepting confirmation dialog
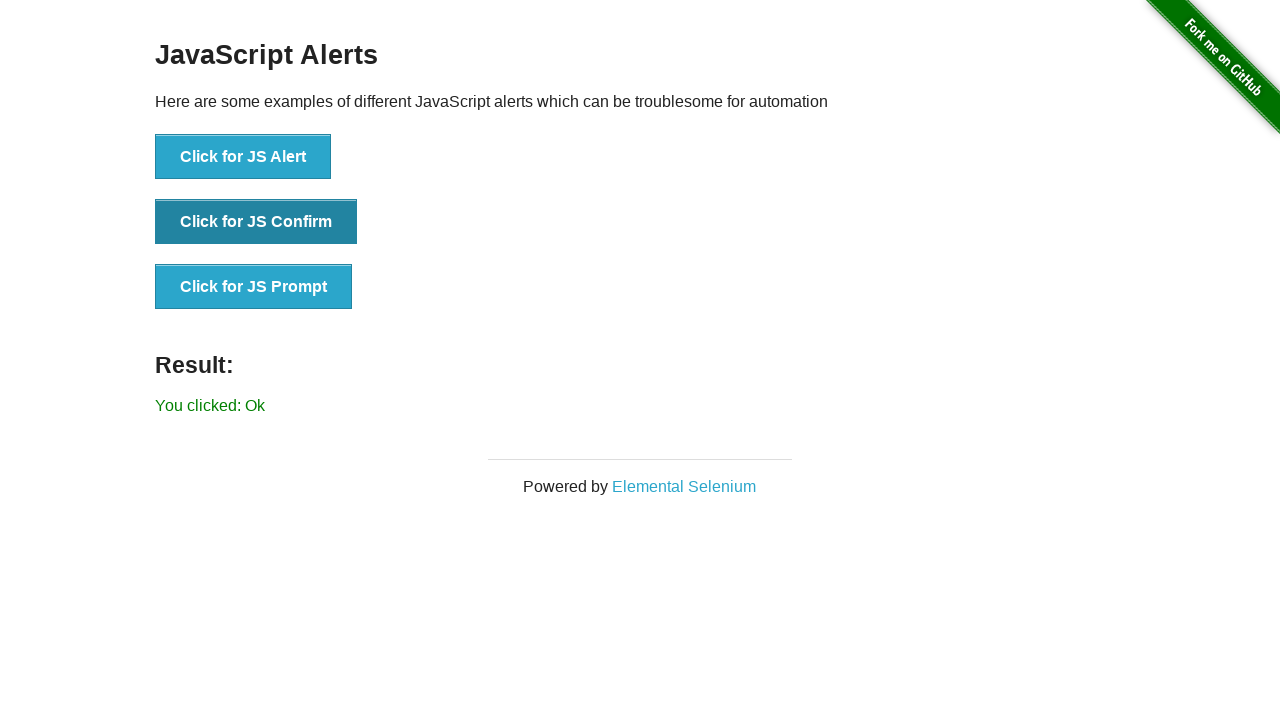

Retrieved result text: 'You clicked: Ok'
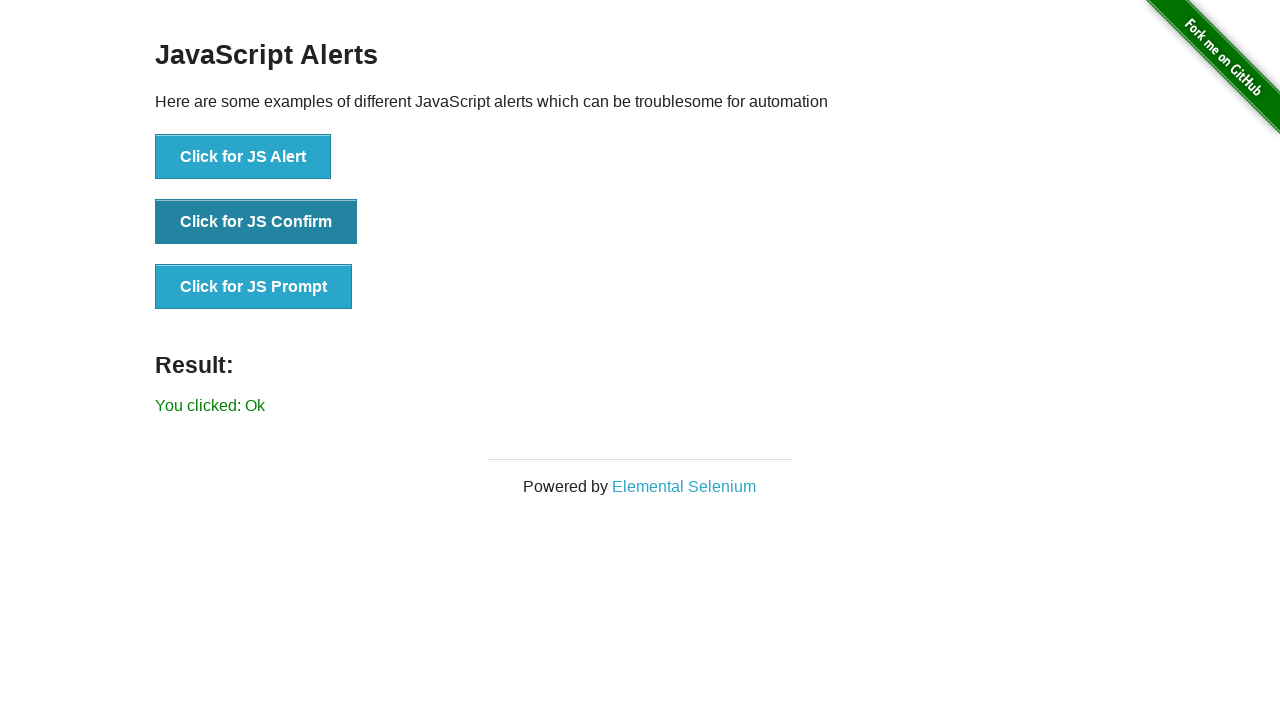

Verified result text matches expected value 'You clicked: Ok'
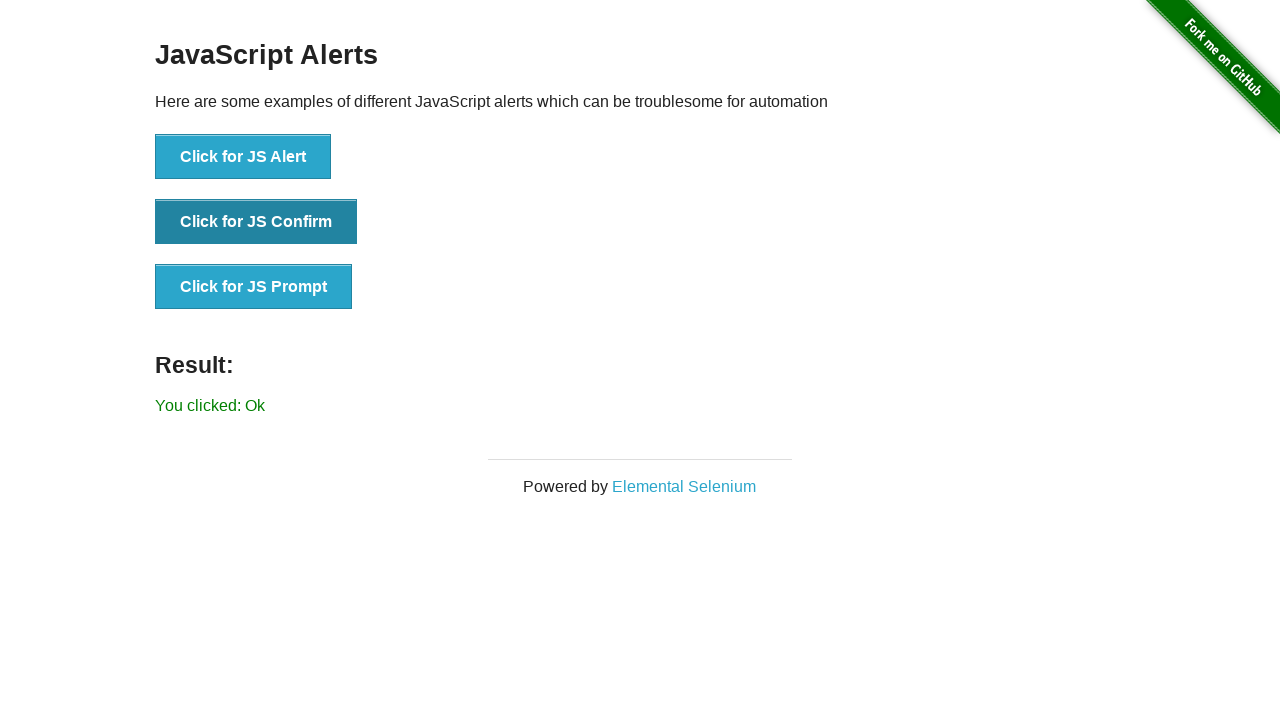

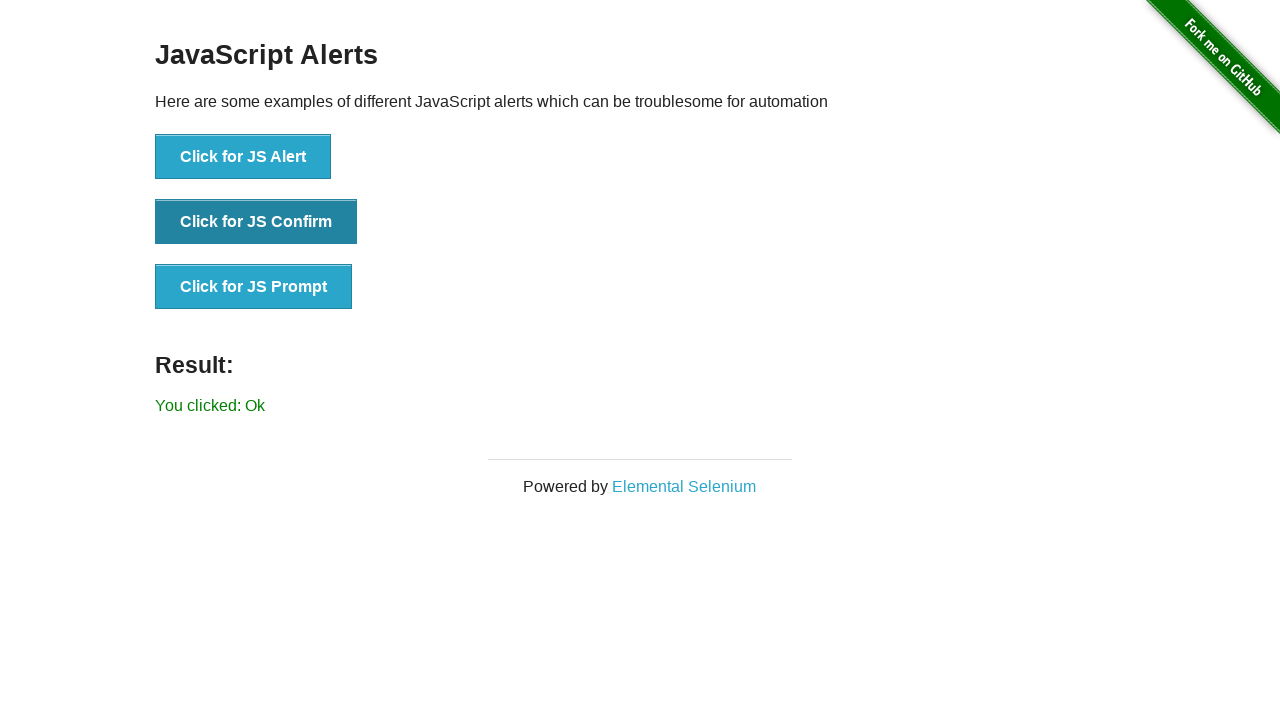